Tests copy and paste functionality using keyboard shortcuts to duplicate text in an input field

Starting URL: https://www.selenium.dev/selenium/web/single_text_input.html

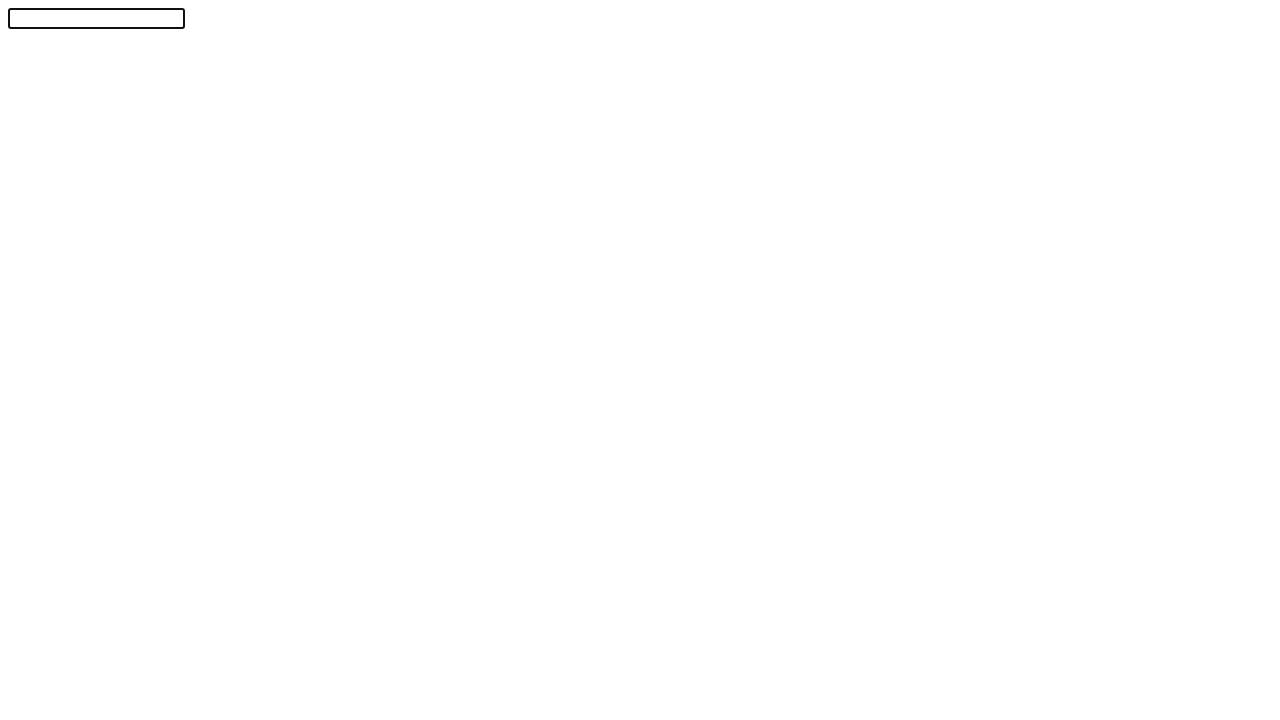

Filled text input field with 'Selenium!' on #textInput
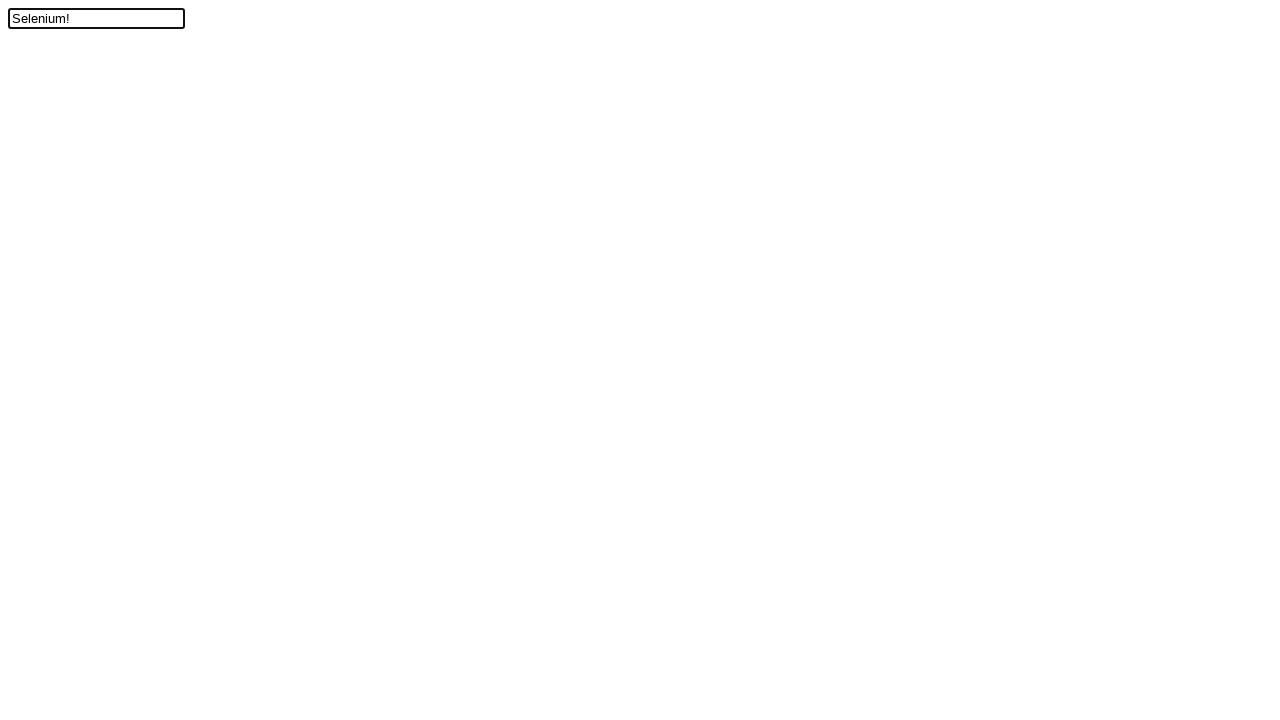

Pressed ArrowLeft to move cursor left
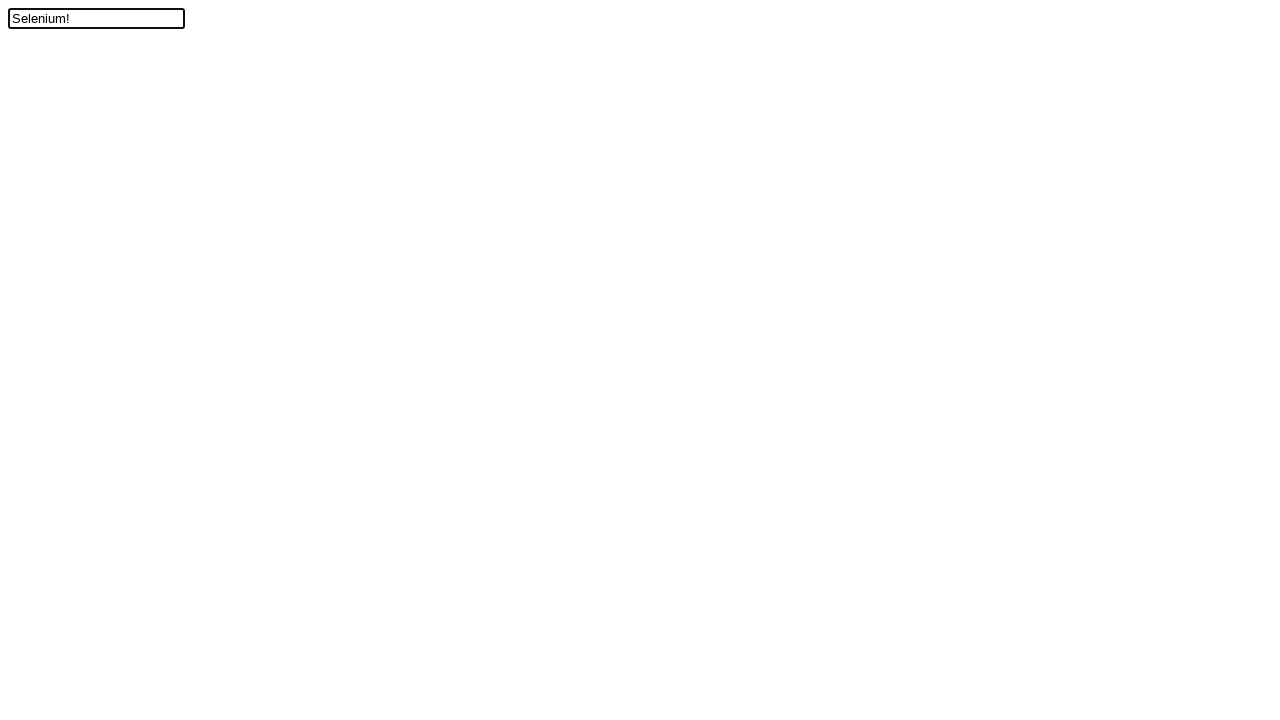

Held Shift key down
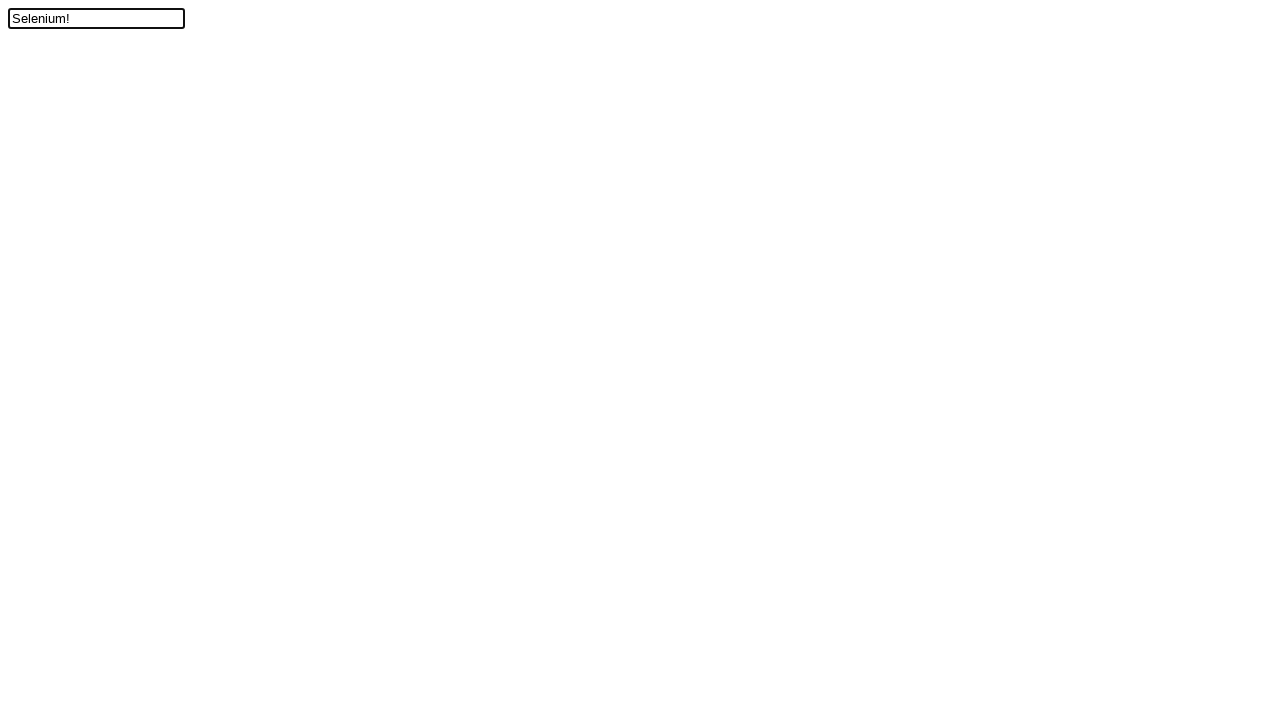

Pressed Home to select text from cursor to beginning
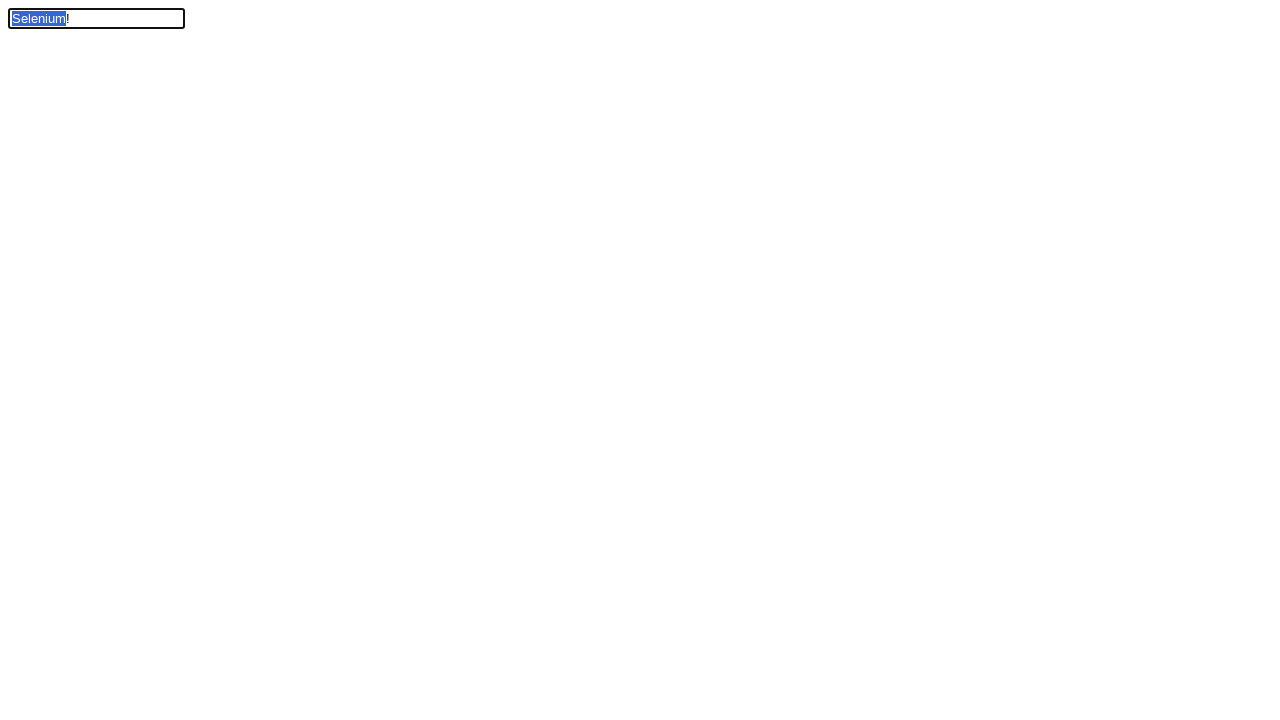

Released Shift key
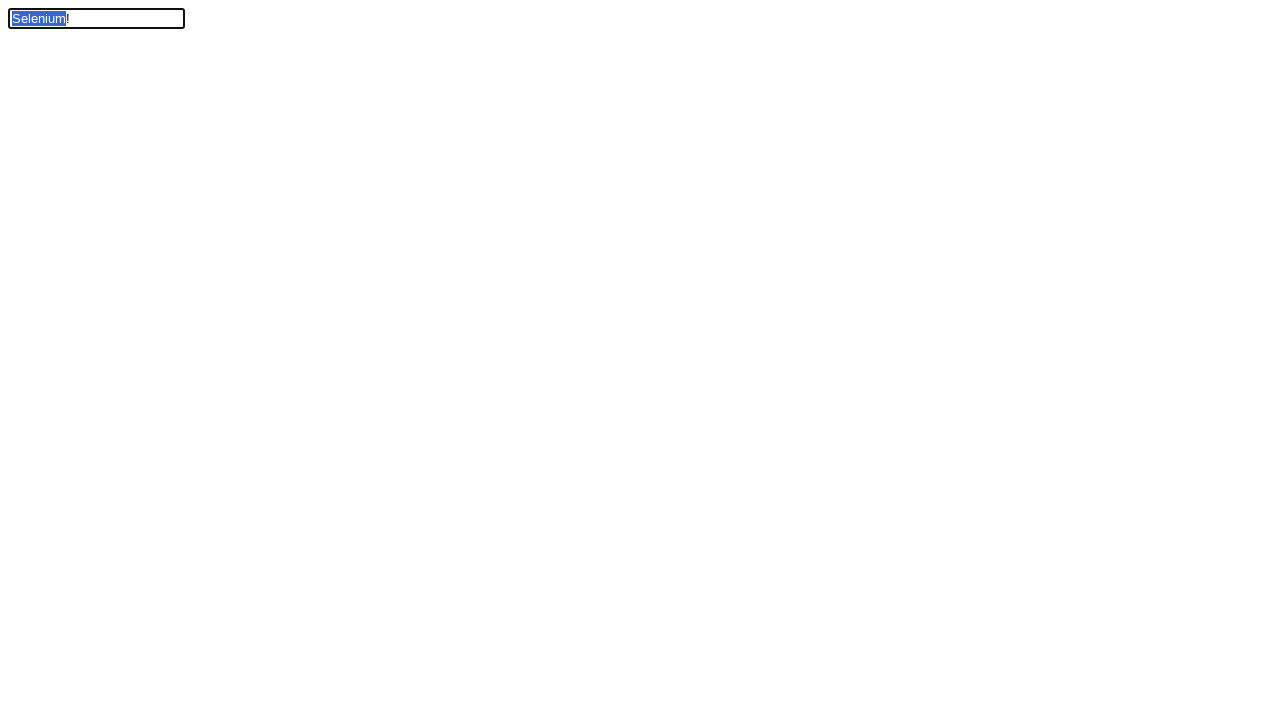

Held Control key down
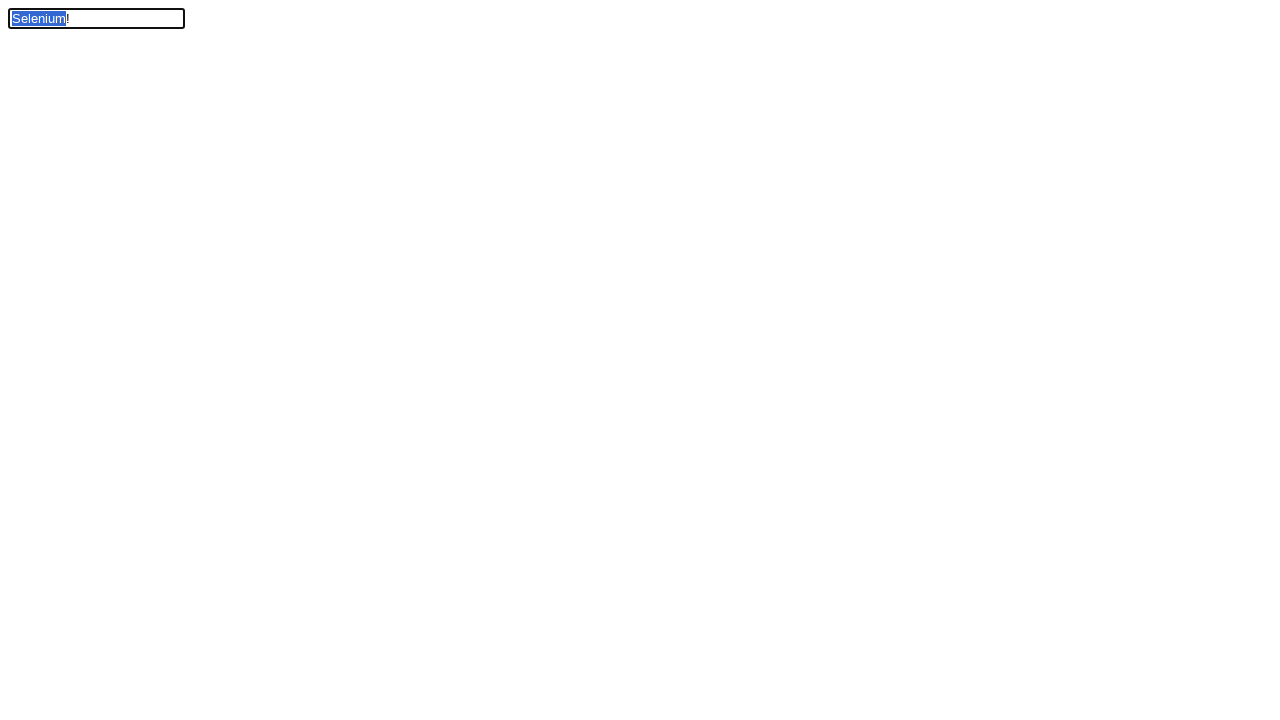

Pressed X to cut selected text
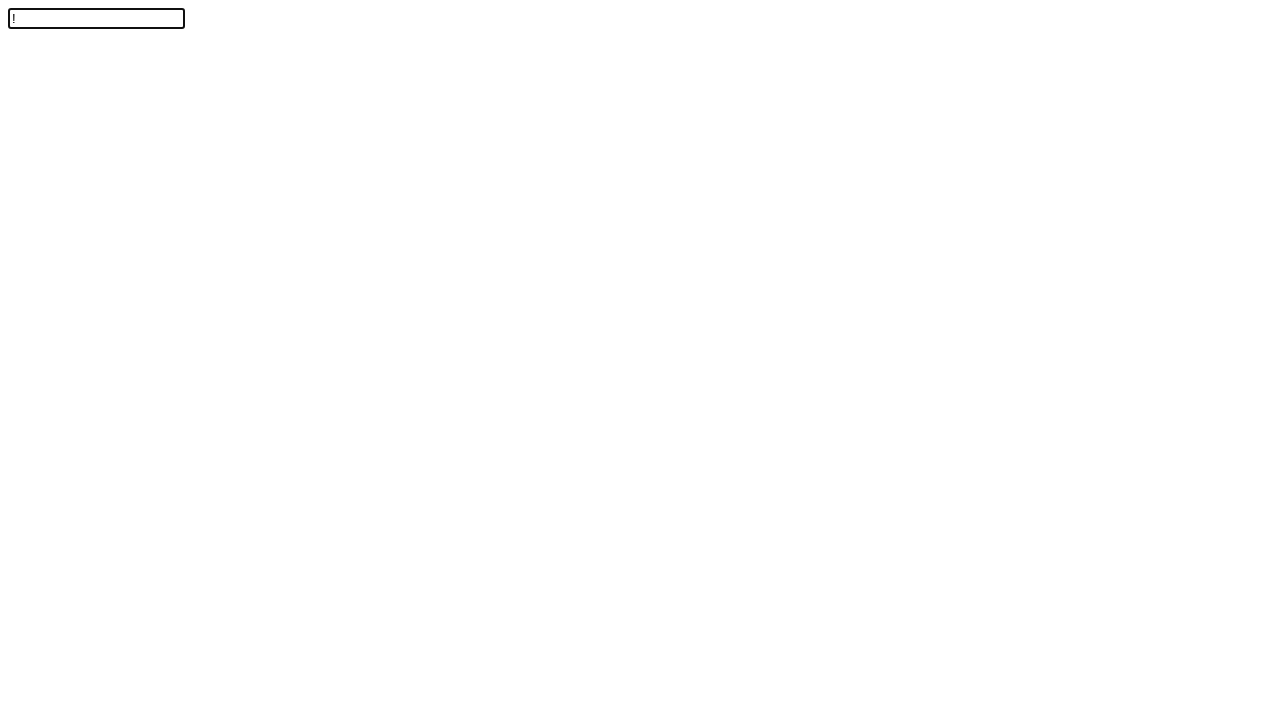

Pressed V to paste text (first paste)
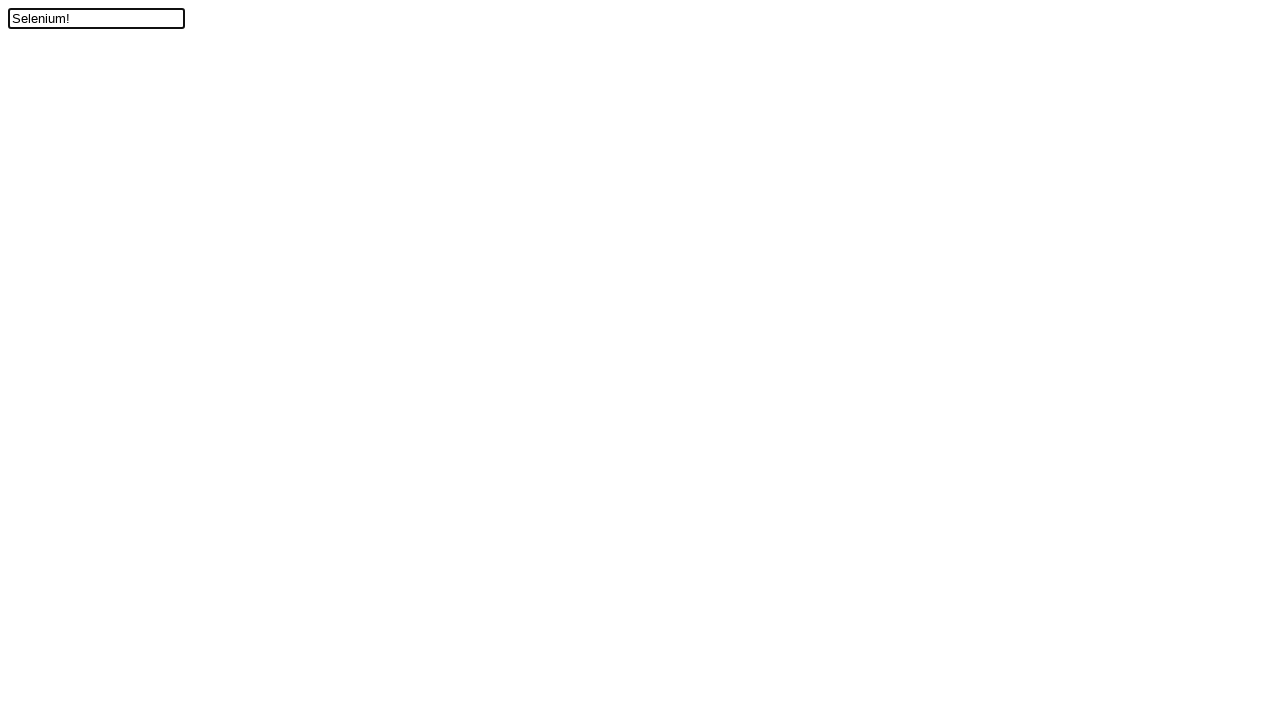

Pressed V to paste text (second paste)
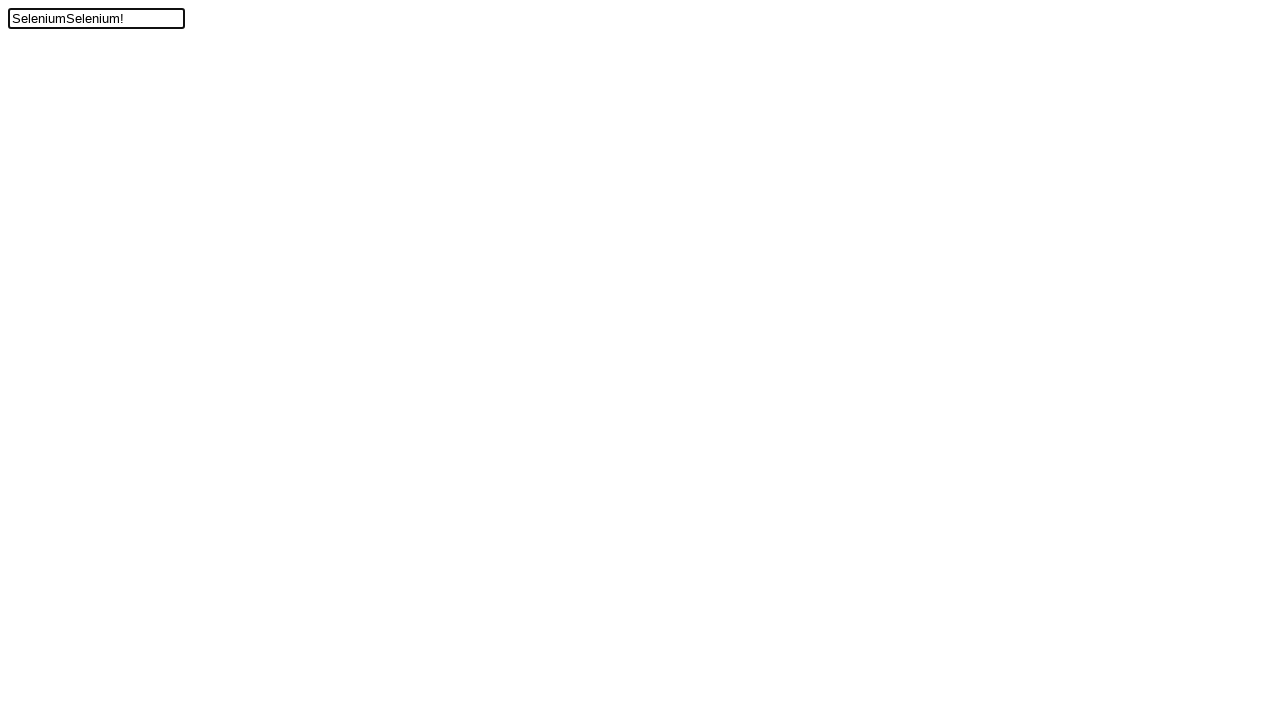

Released Control key
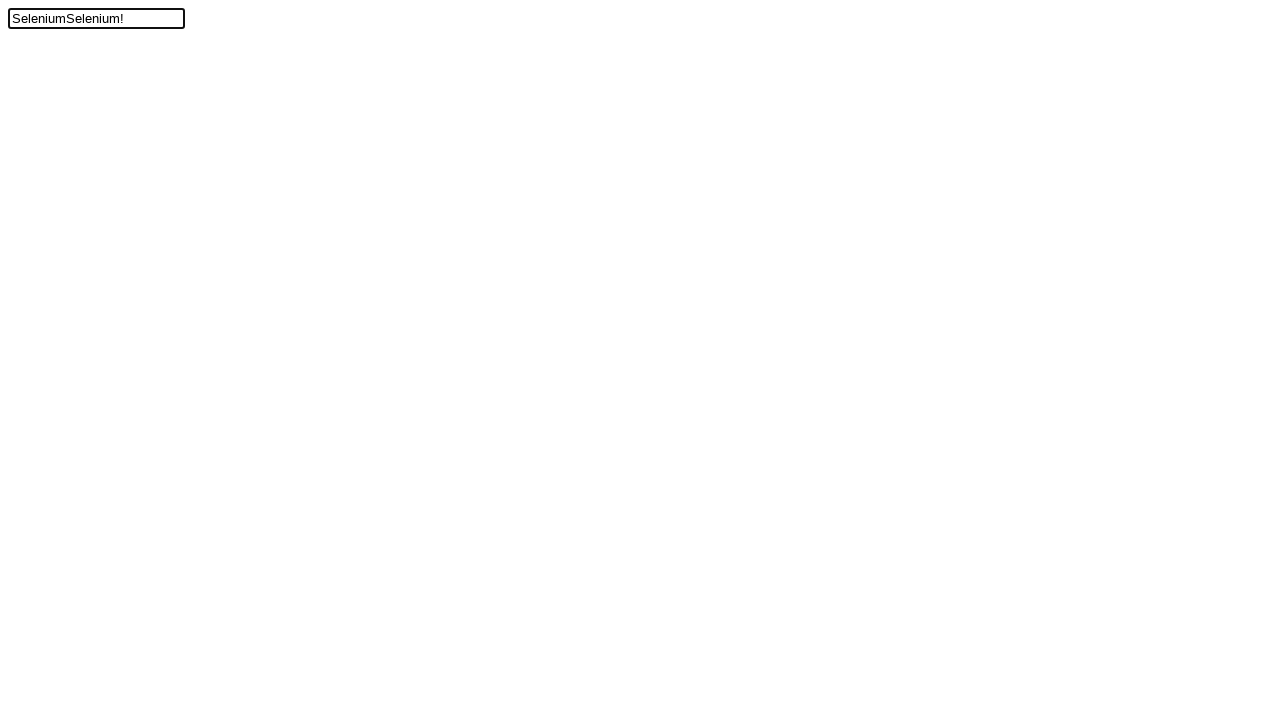

Verified text field contains 'SeleniumSelenium!' after copy and paste operations
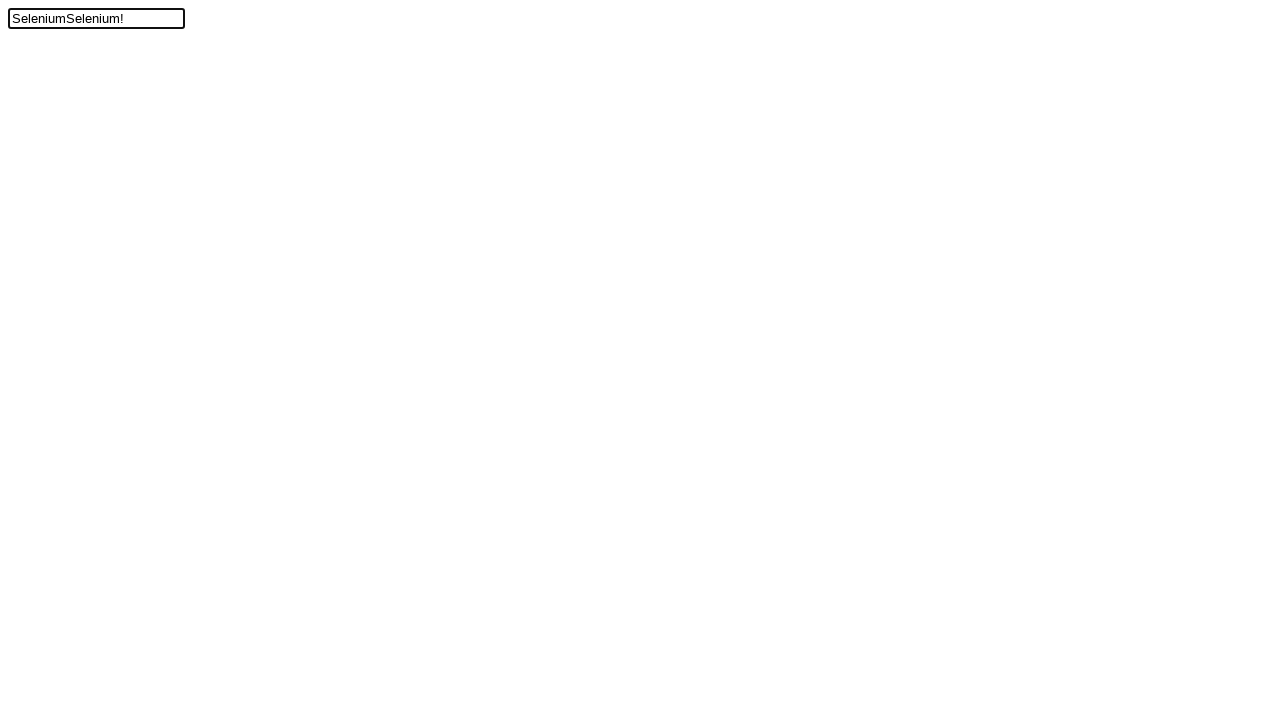

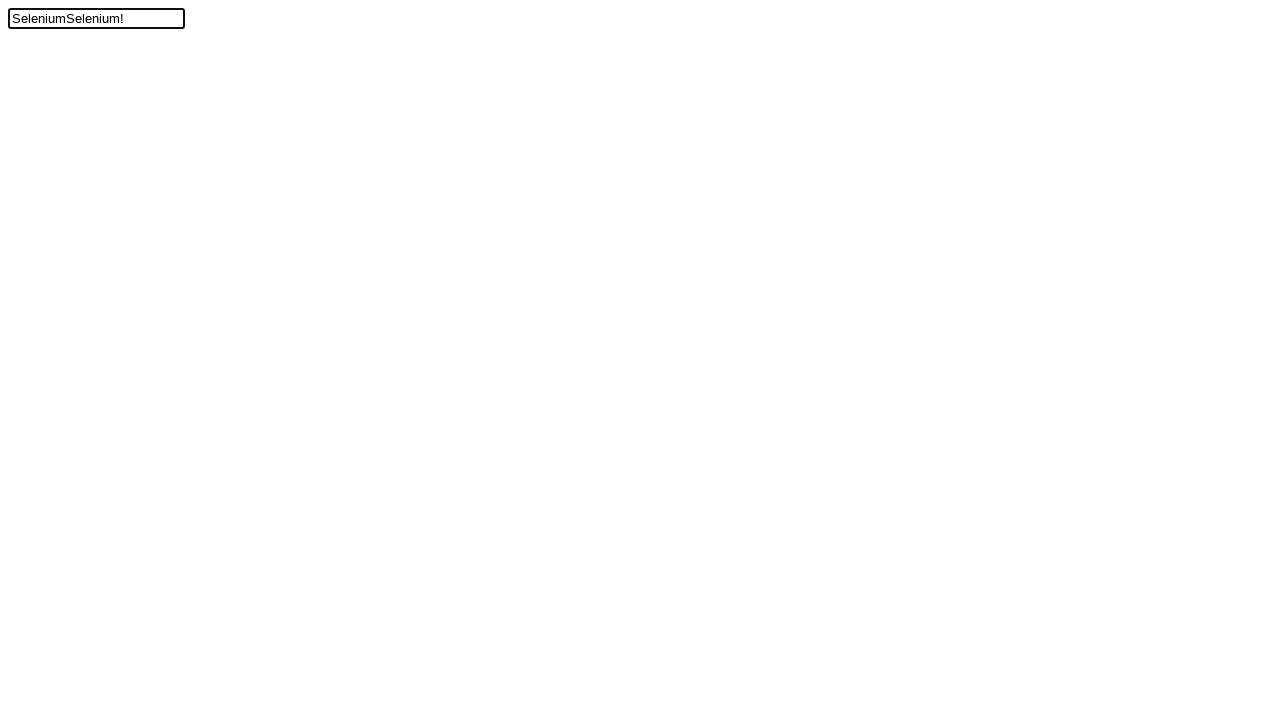